Tests checkbox functionality by iterating through all checkboxes on the page and clicking any that are not already selected to ensure all checkboxes become checked.

Starting URL: https://the-internet.herokuapp.com/checkboxes

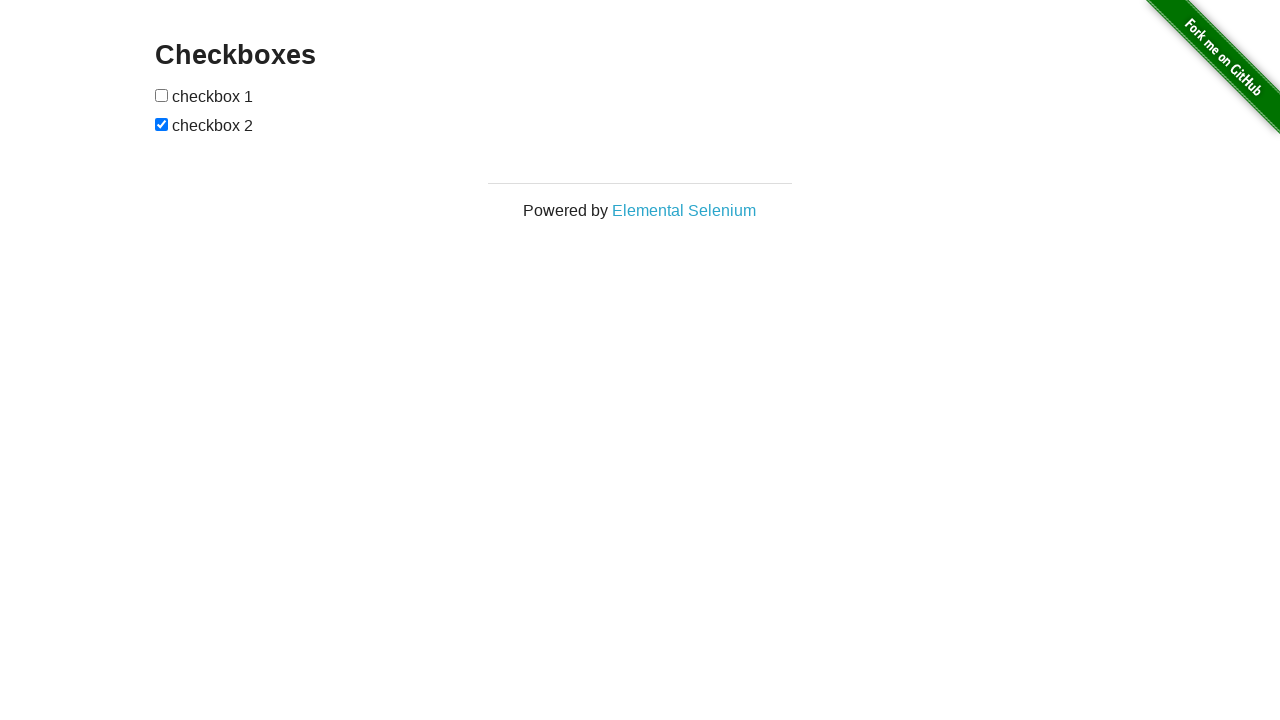

Located all checkboxes on the page
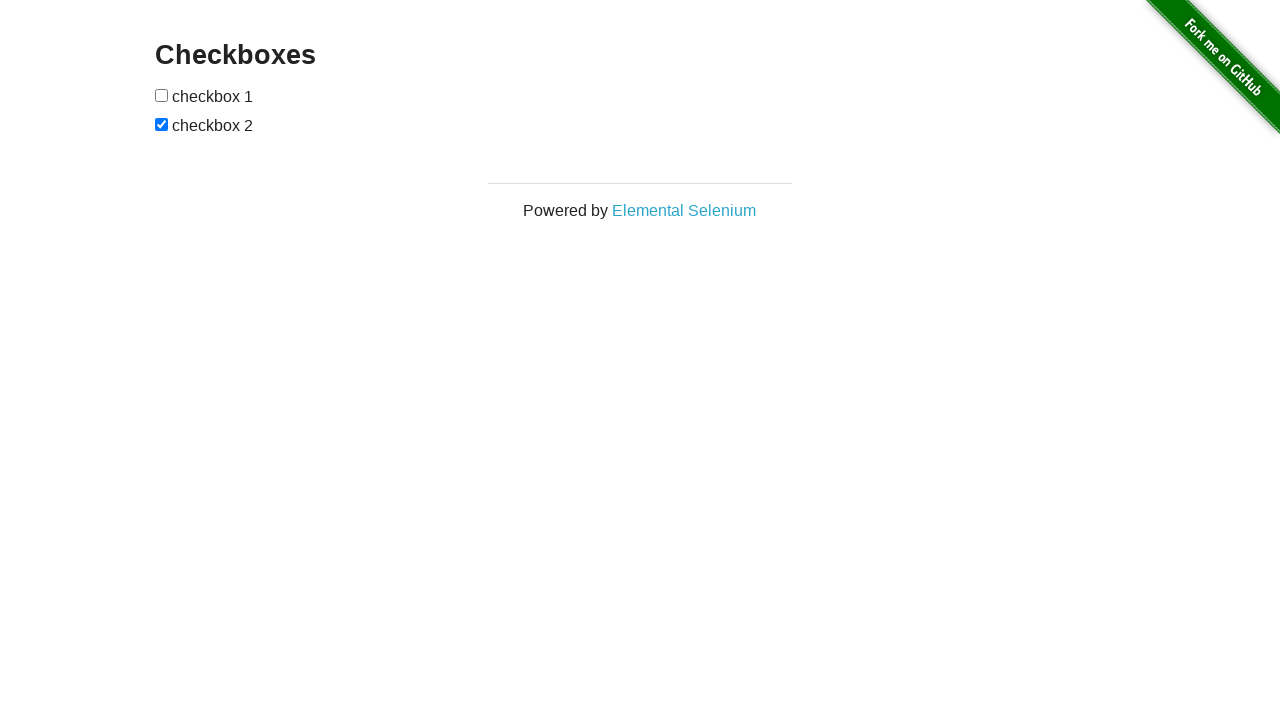

Waited for checkboxes to load
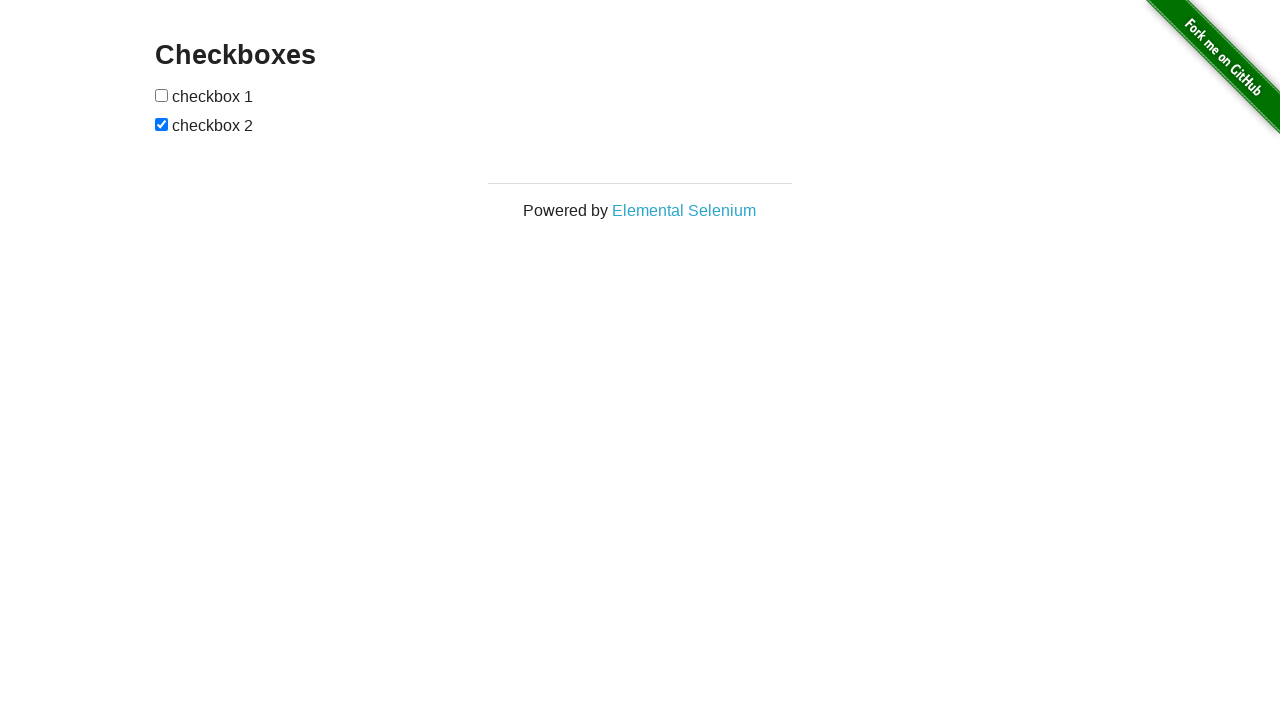

Found 2 checkboxes on the page
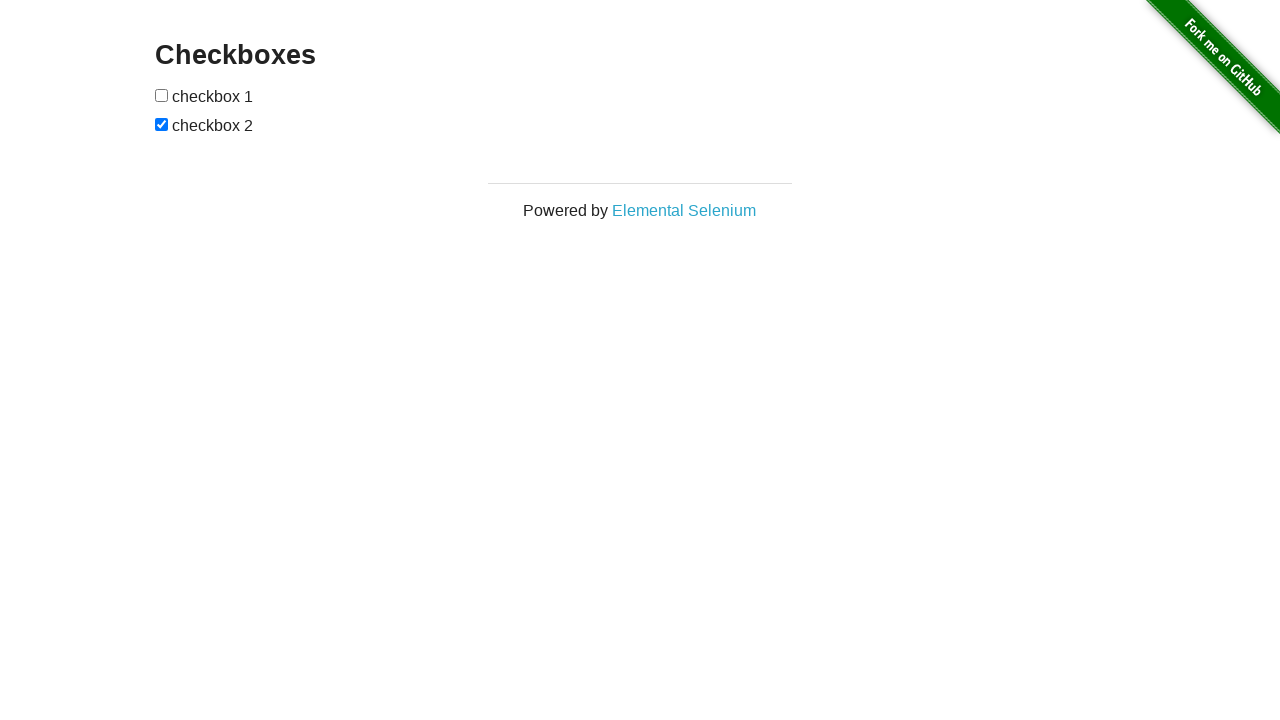

Retrieved checkbox 1 of 2
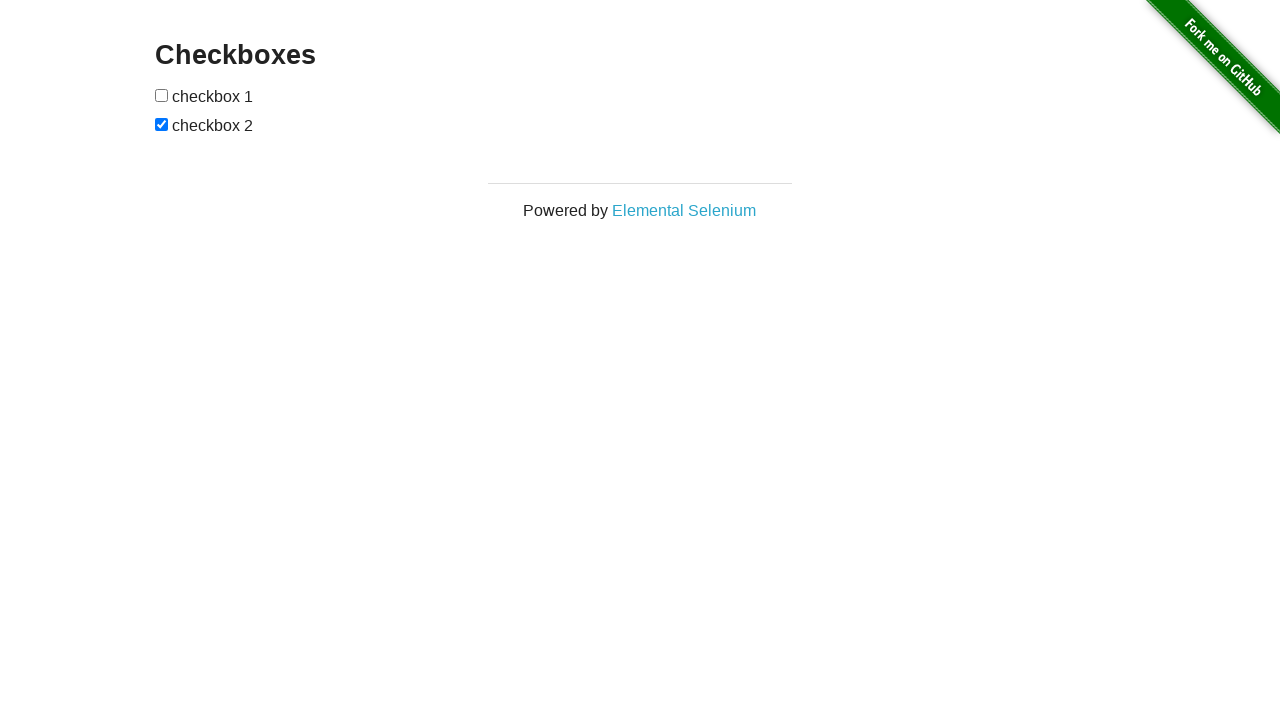

Clicked checkbox 1 to select it at (162, 95) on input[type='checkbox'] >> nth=0
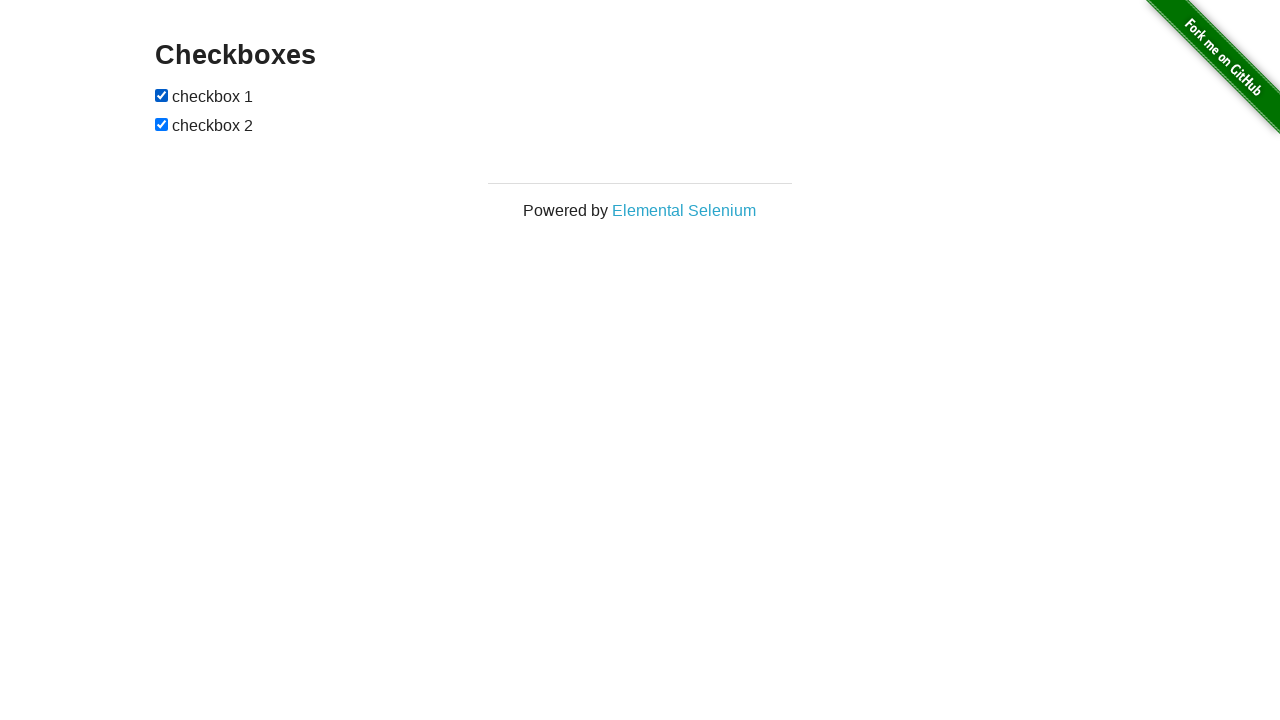

Retrieved checkbox 2 of 2
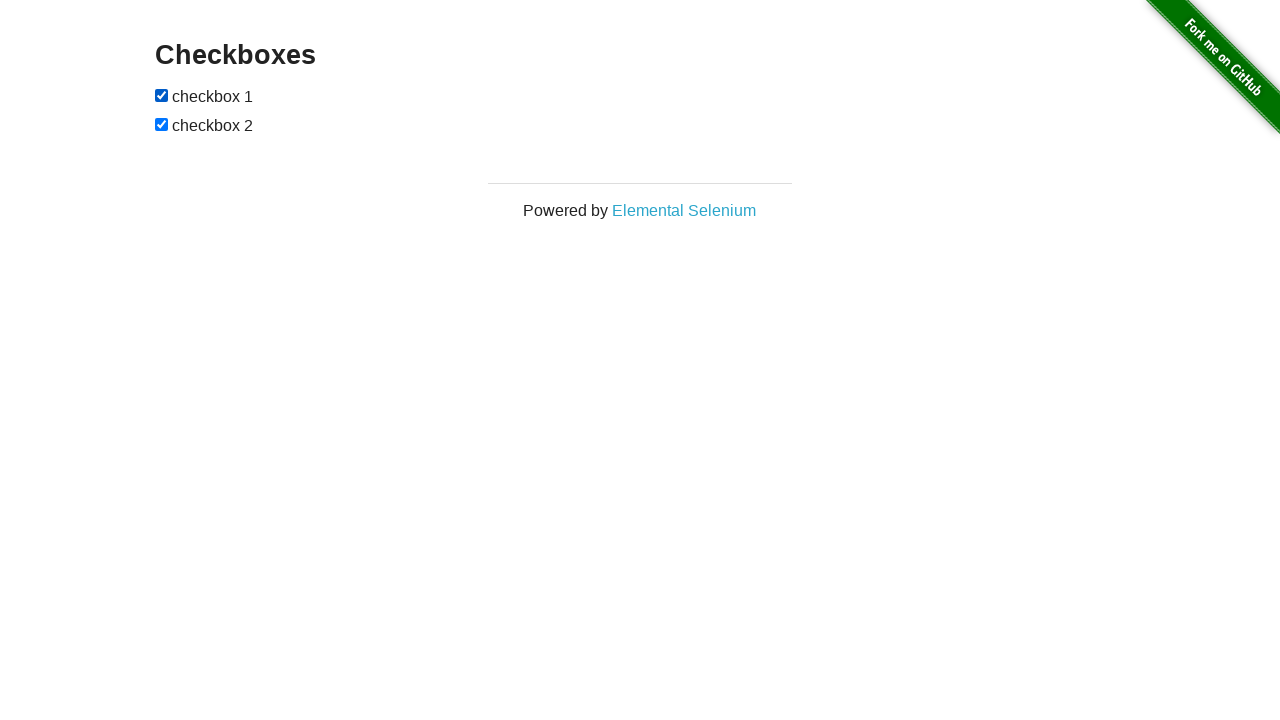

Checkbox 2 was already checked, skipped
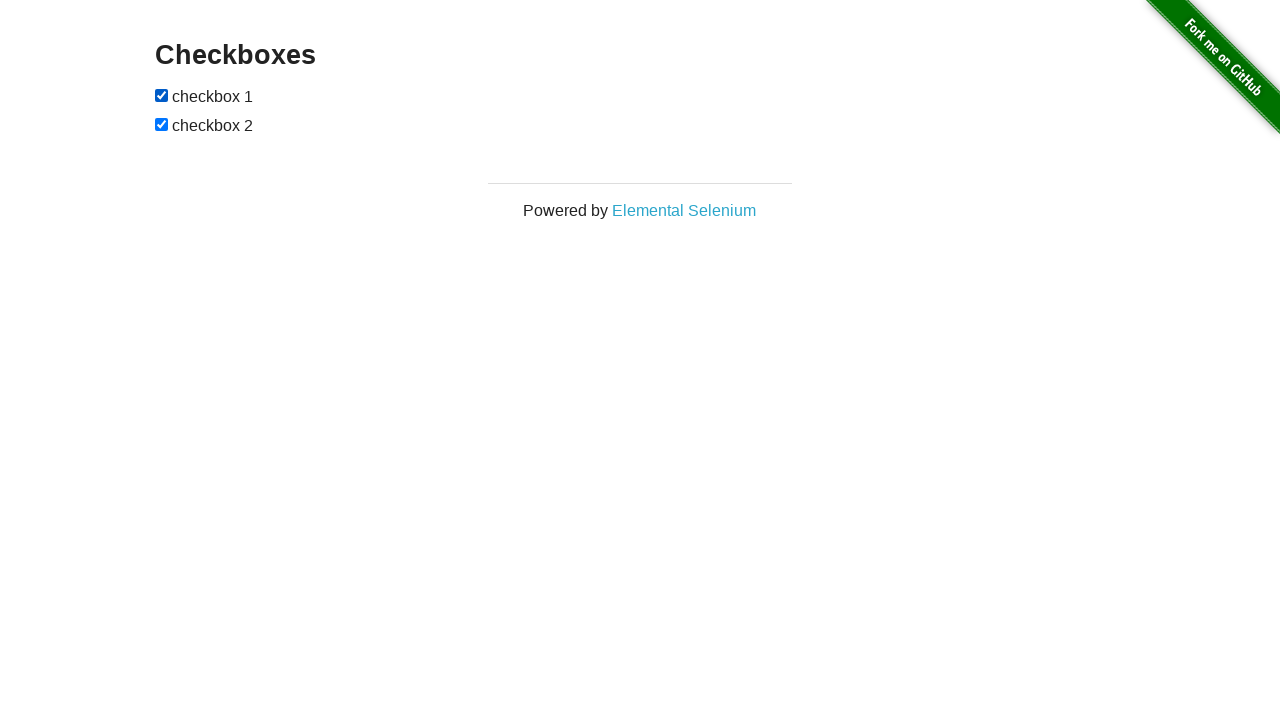

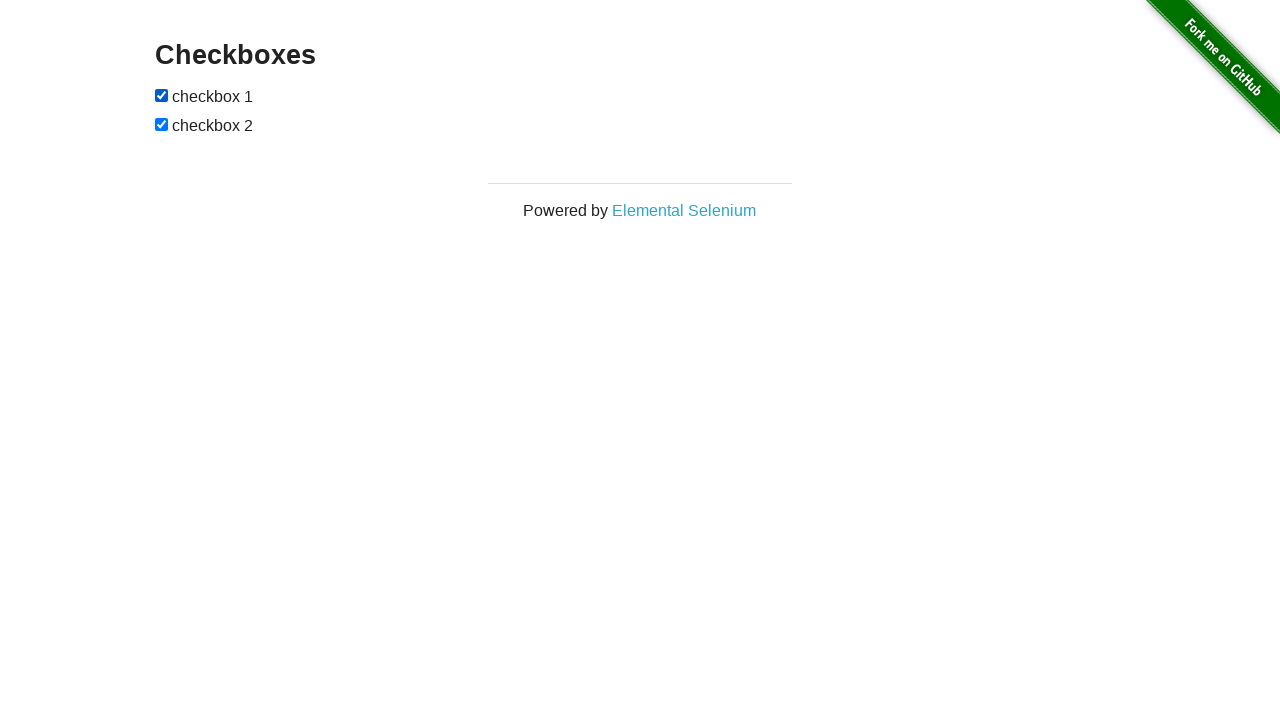